Tests the mortgage calculator by clearing the home value field and entering a new value

Starting URL: https://www.mortgagecalculator.org

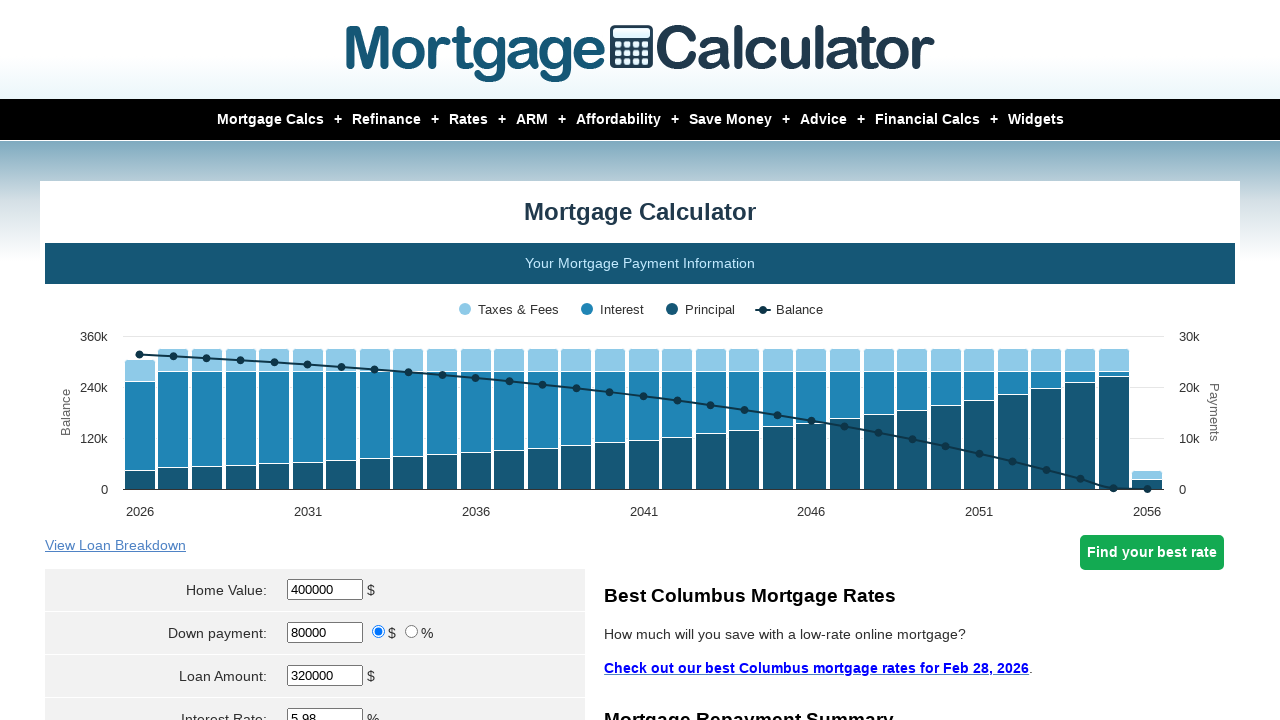

Navigated to mortgage calculator website
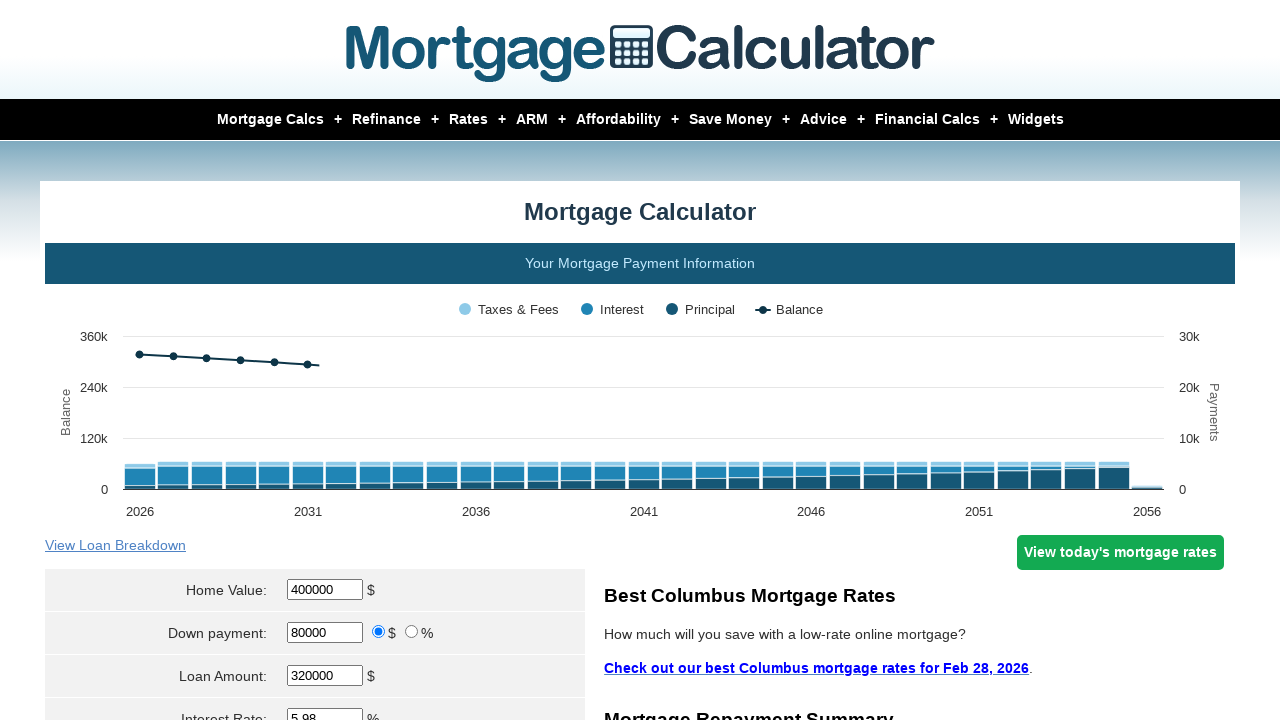

Cleared the home value field on //*[@id='homeval']
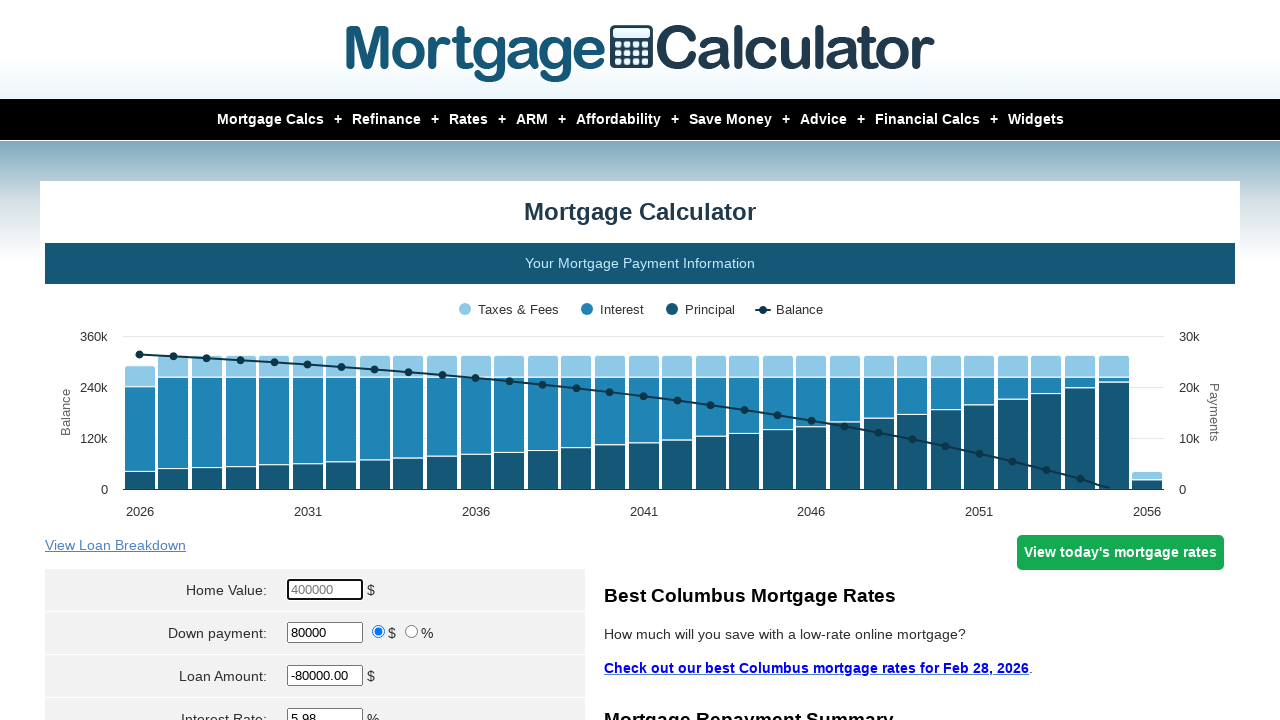

Entered new home value of 450000 on input#homeval
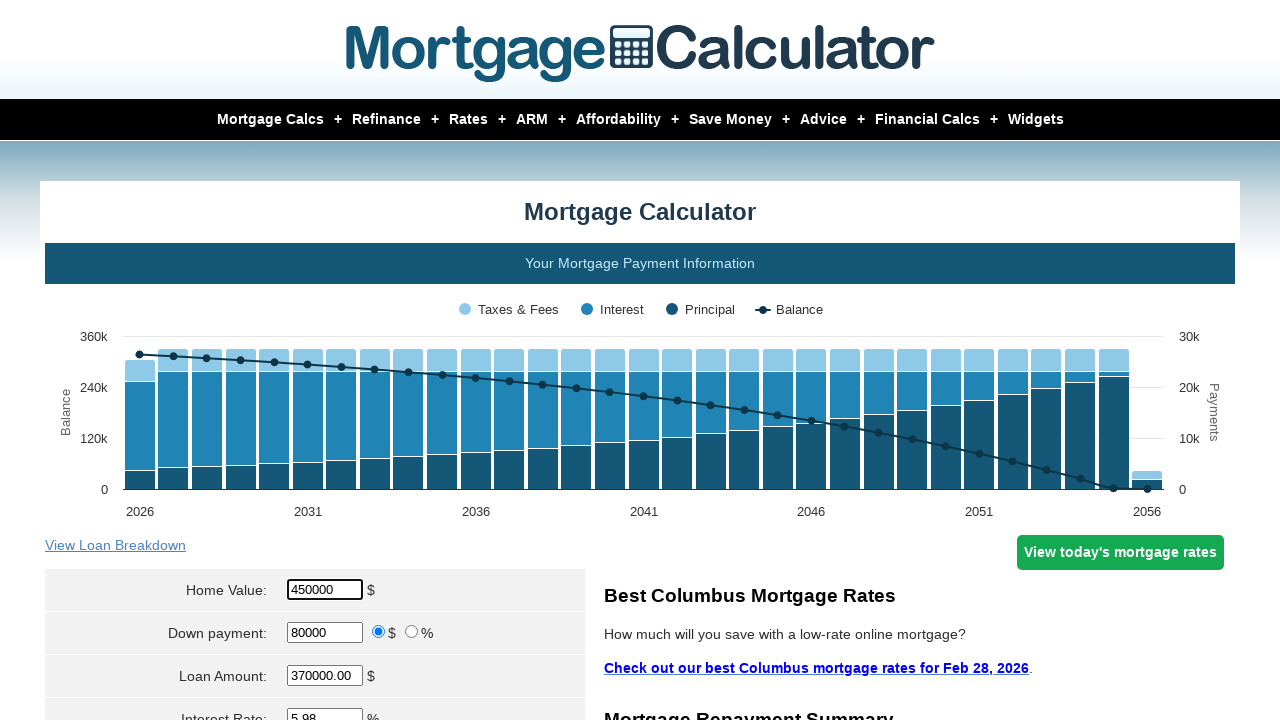

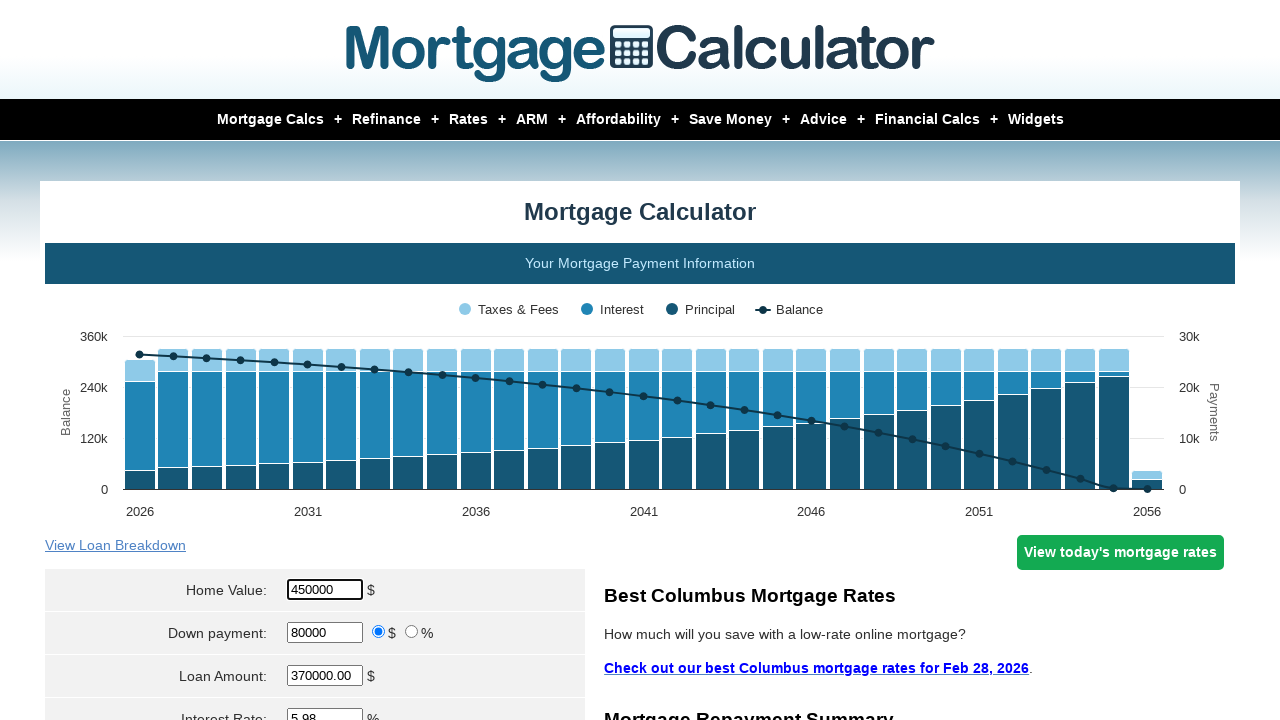